Tests a dynamic loading page where content is rendered after clicking a Start button. Clicks the button, waits for the loading bar to finish, and verifies the "Hello World" text appears.

Starting URL: http://the-internet.herokuapp.com/dynamic_loading/2

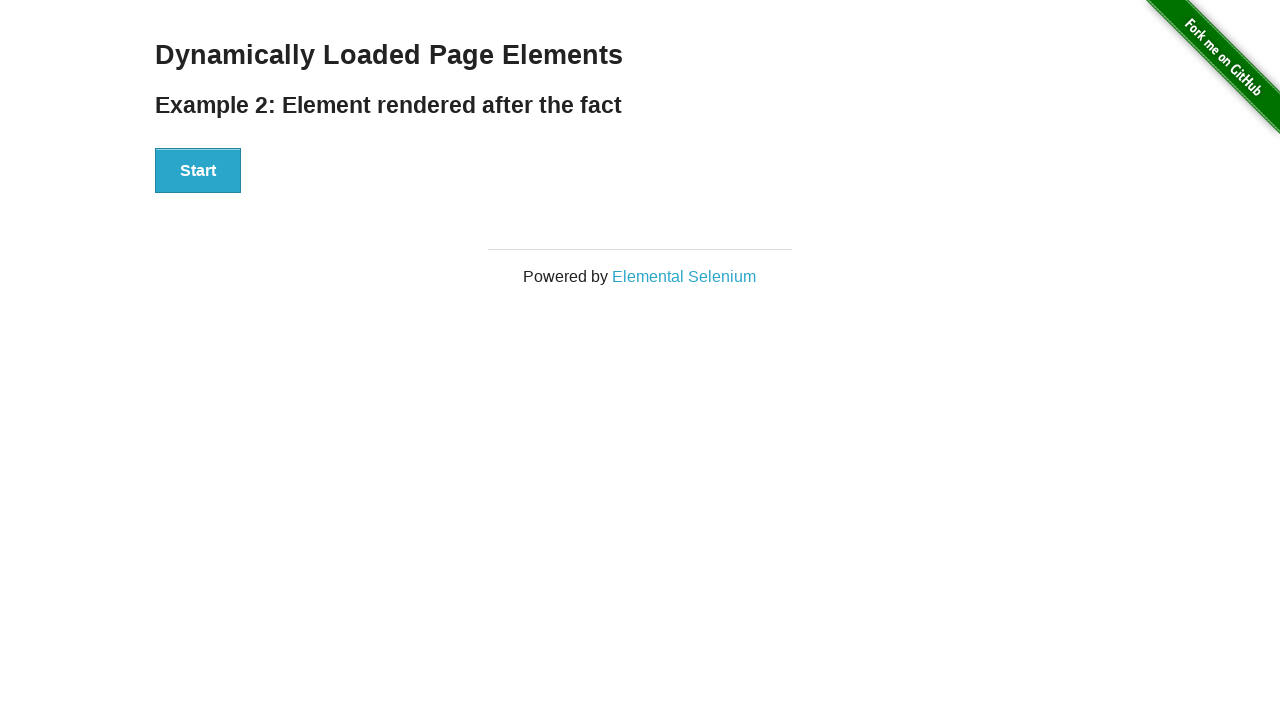

Navigated to dynamic loading page
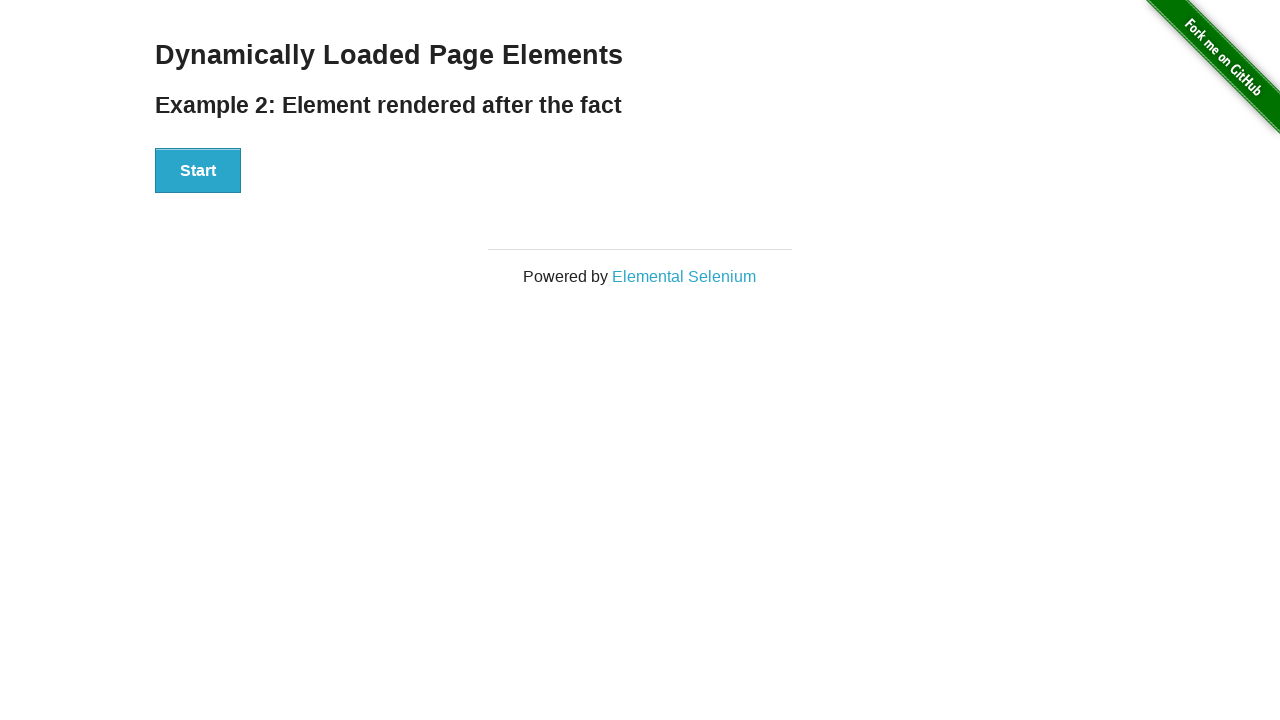

Clicked Start button to trigger dynamic loading at (198, 171) on #start button
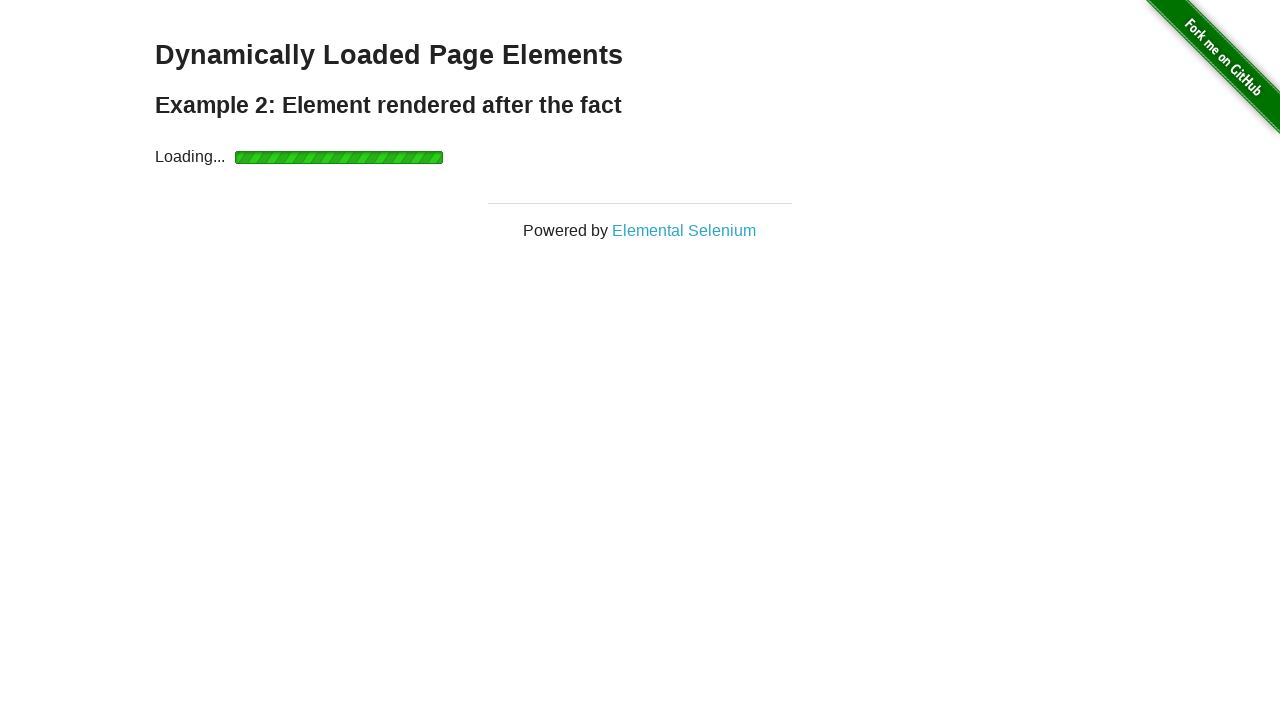

Loading bar finished and content rendered
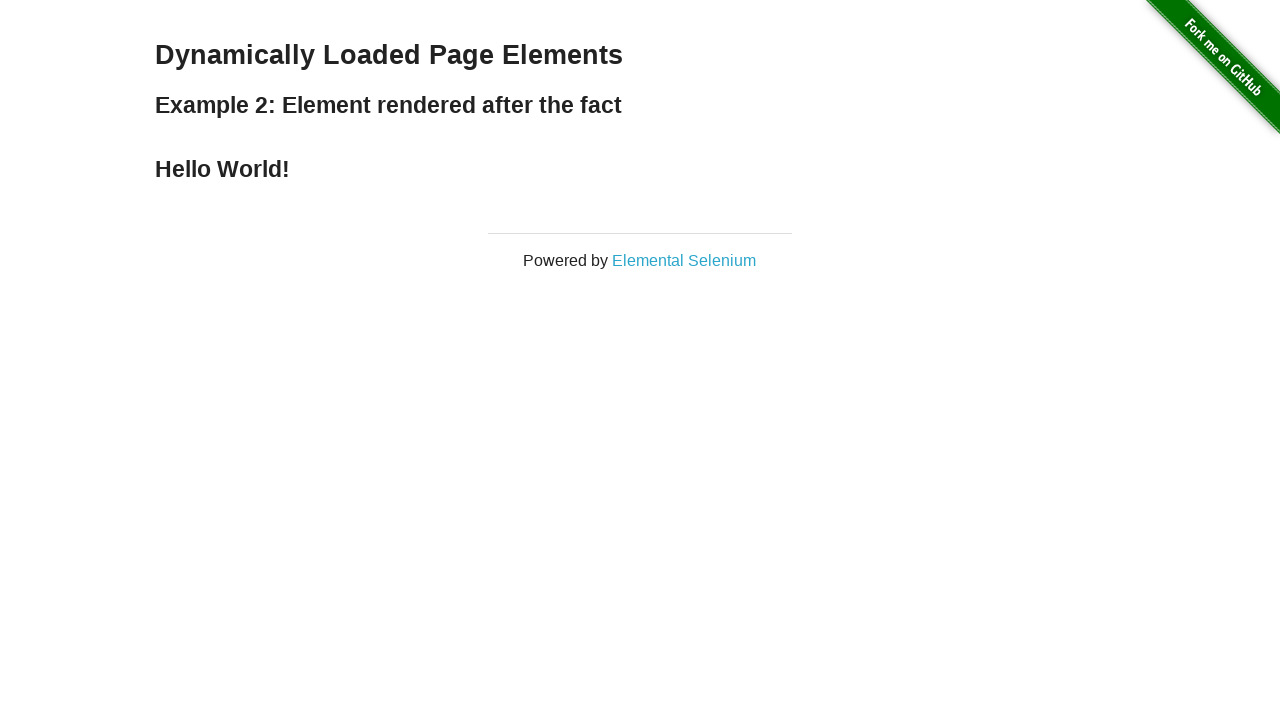

Verified 'Hello World' text is visible
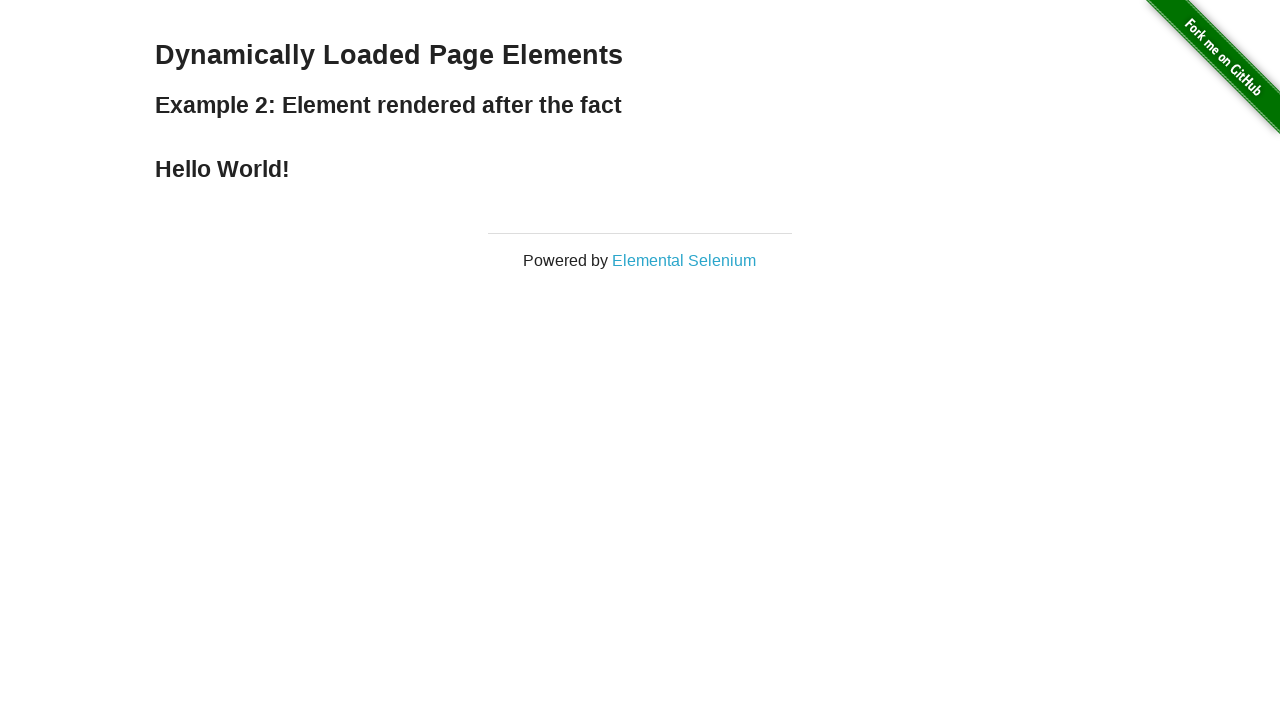

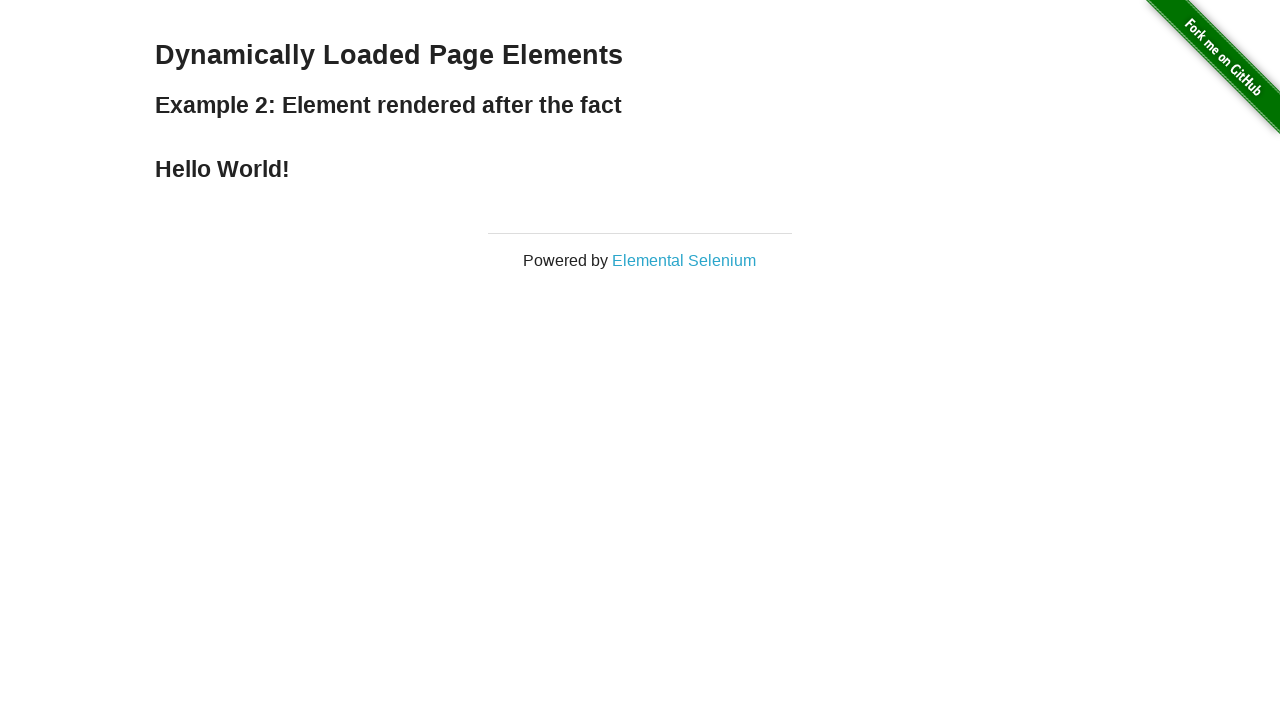